Tests that edits are saved when the edit input loses focus (blur event).

Starting URL: https://demo.playwright.dev/todomvc

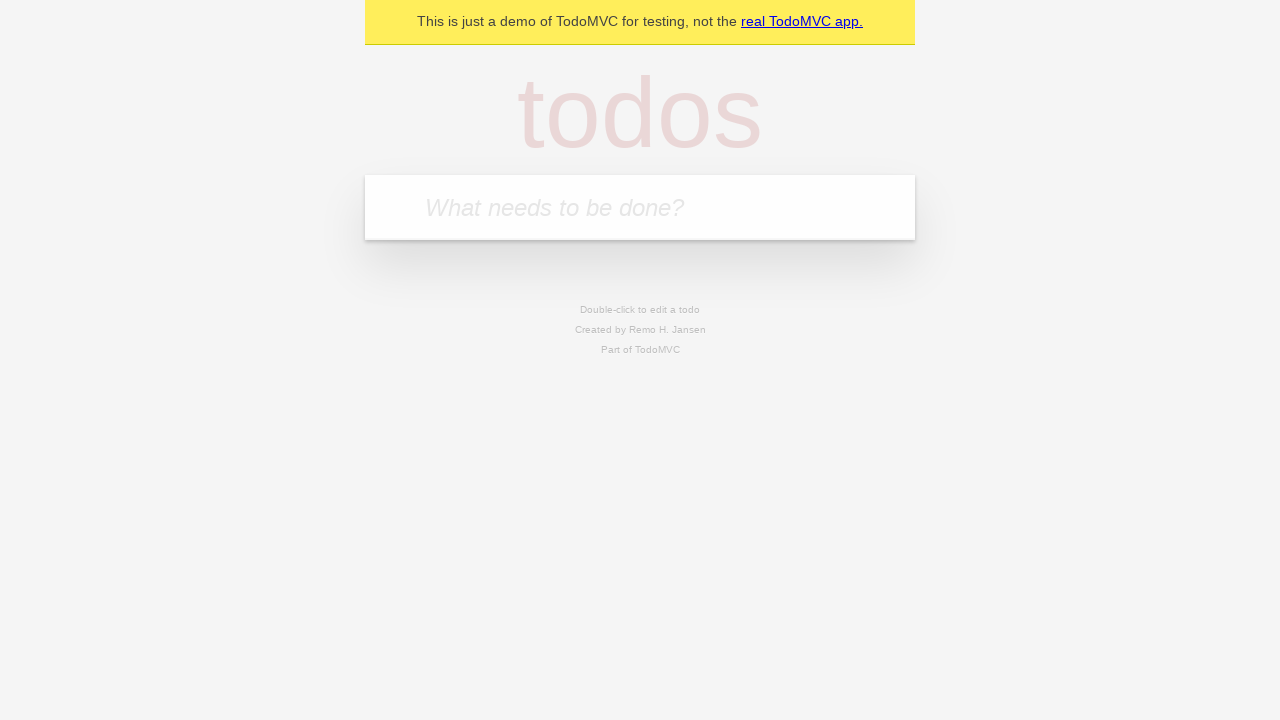

Filled new todo input with 'buy some cheese' on .new-todo
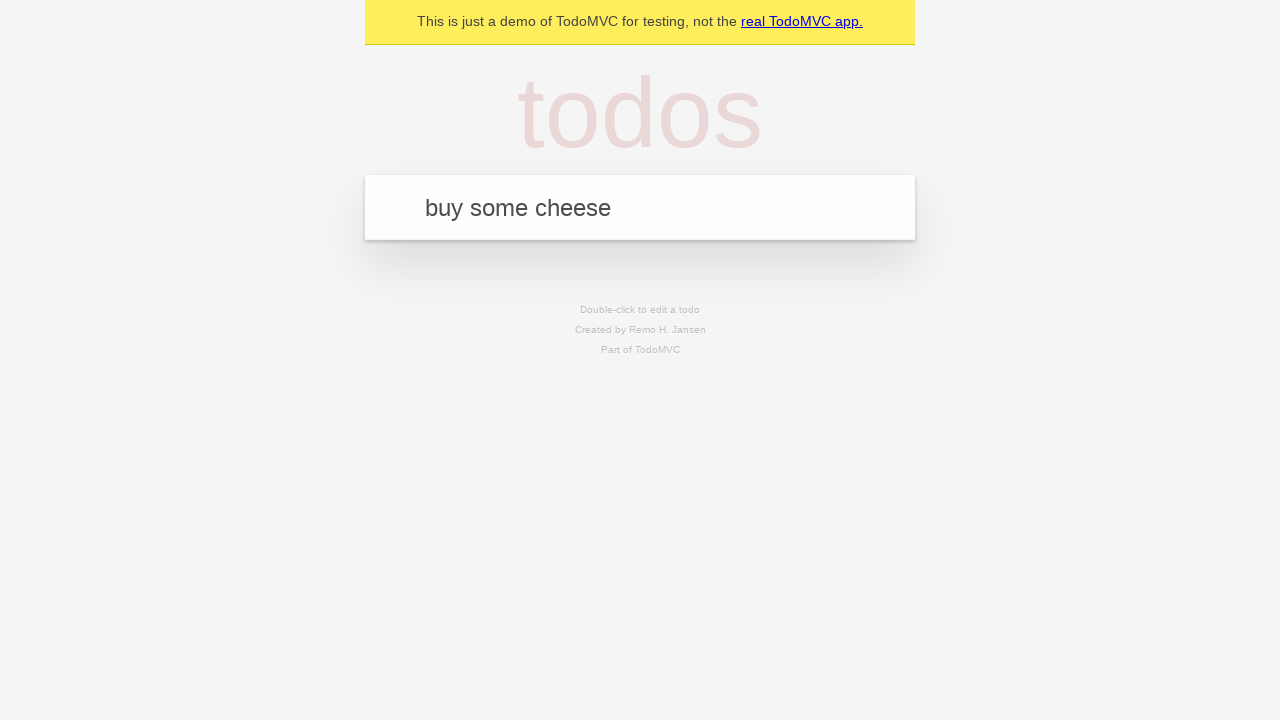

Pressed Enter to create first todo on .new-todo
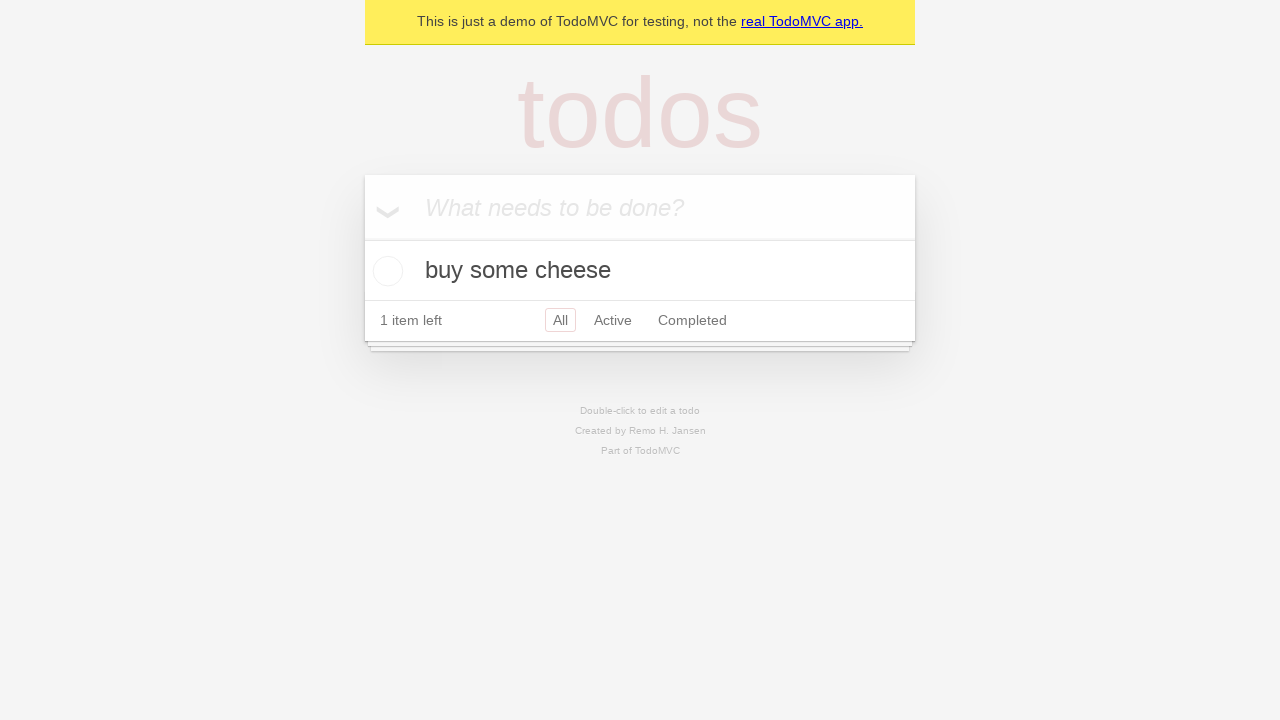

Filled new todo input with 'feed the cat' on .new-todo
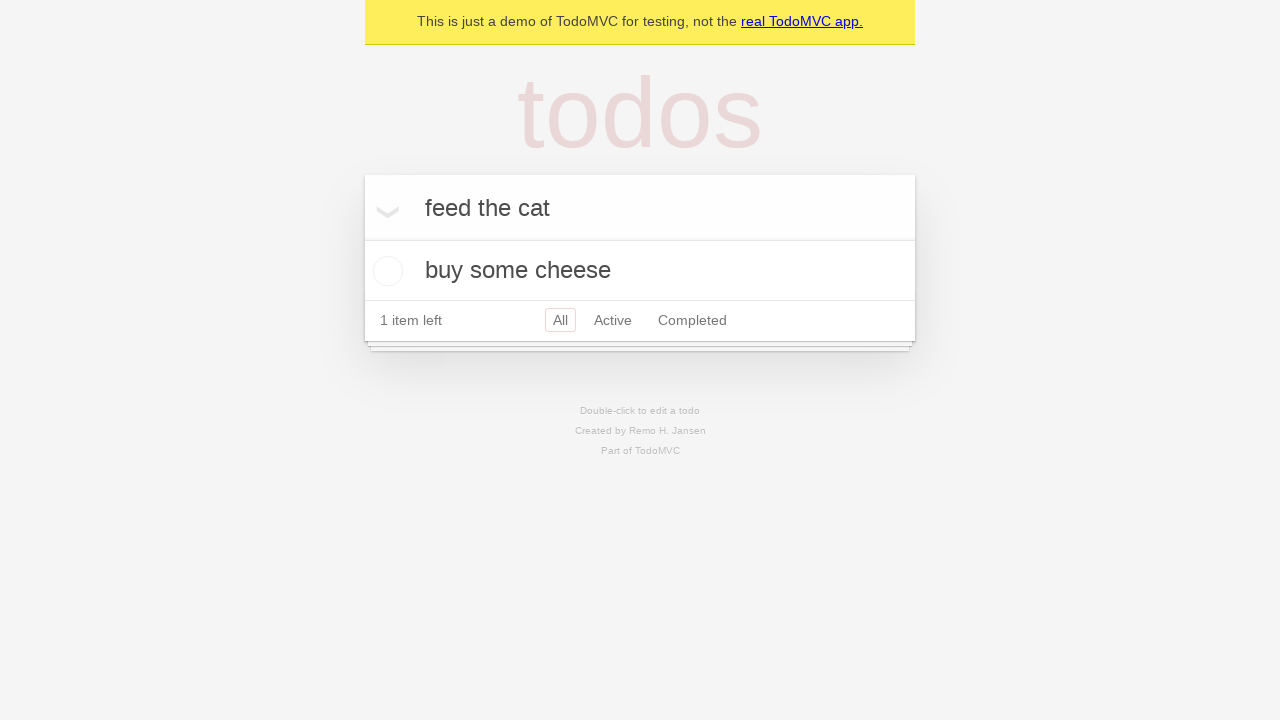

Pressed Enter to create second todo on .new-todo
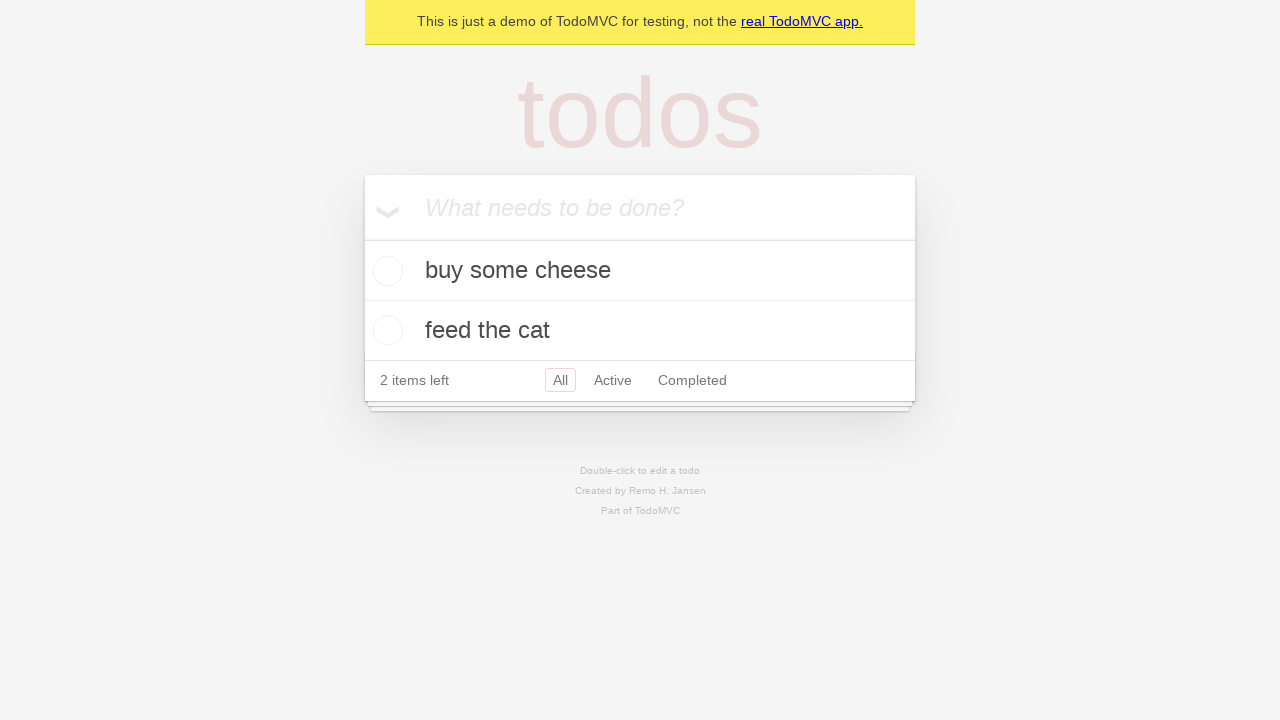

Filled new todo input with 'book a doctors appointment' on .new-todo
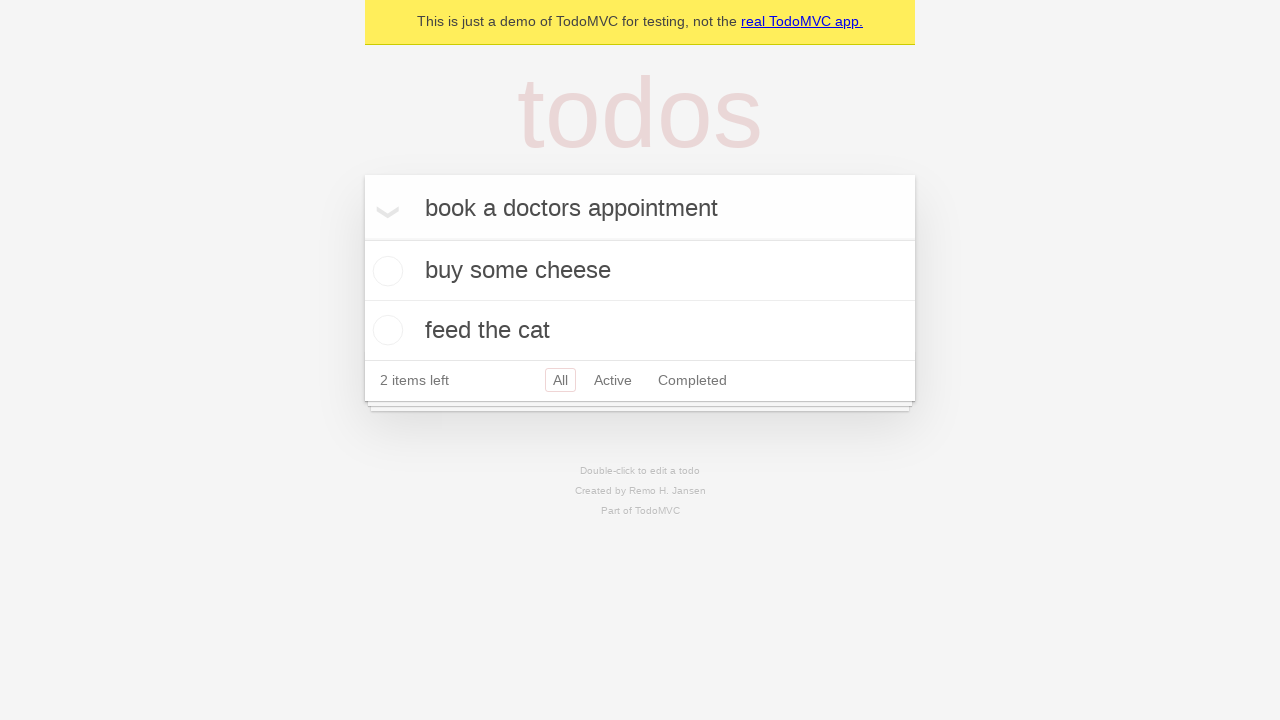

Pressed Enter to create third todo on .new-todo
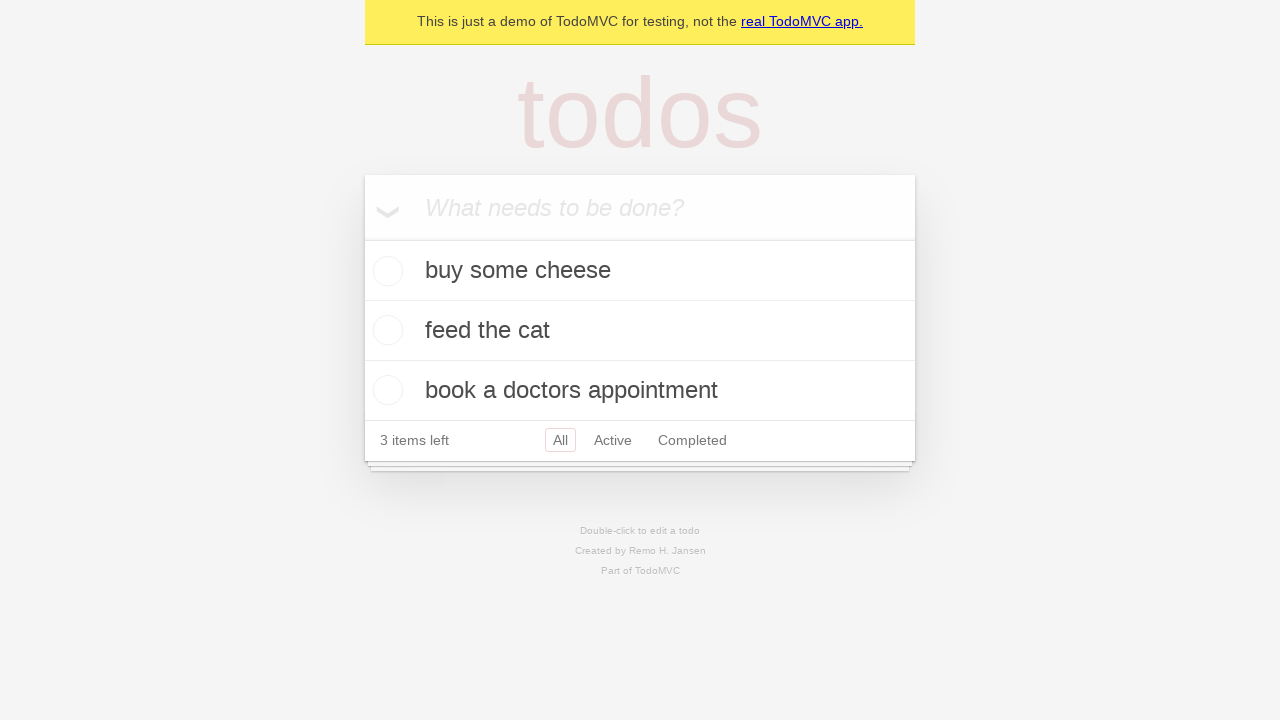

Double-clicked second todo to enter edit mode at (640, 331) on .todo-list li >> nth=1
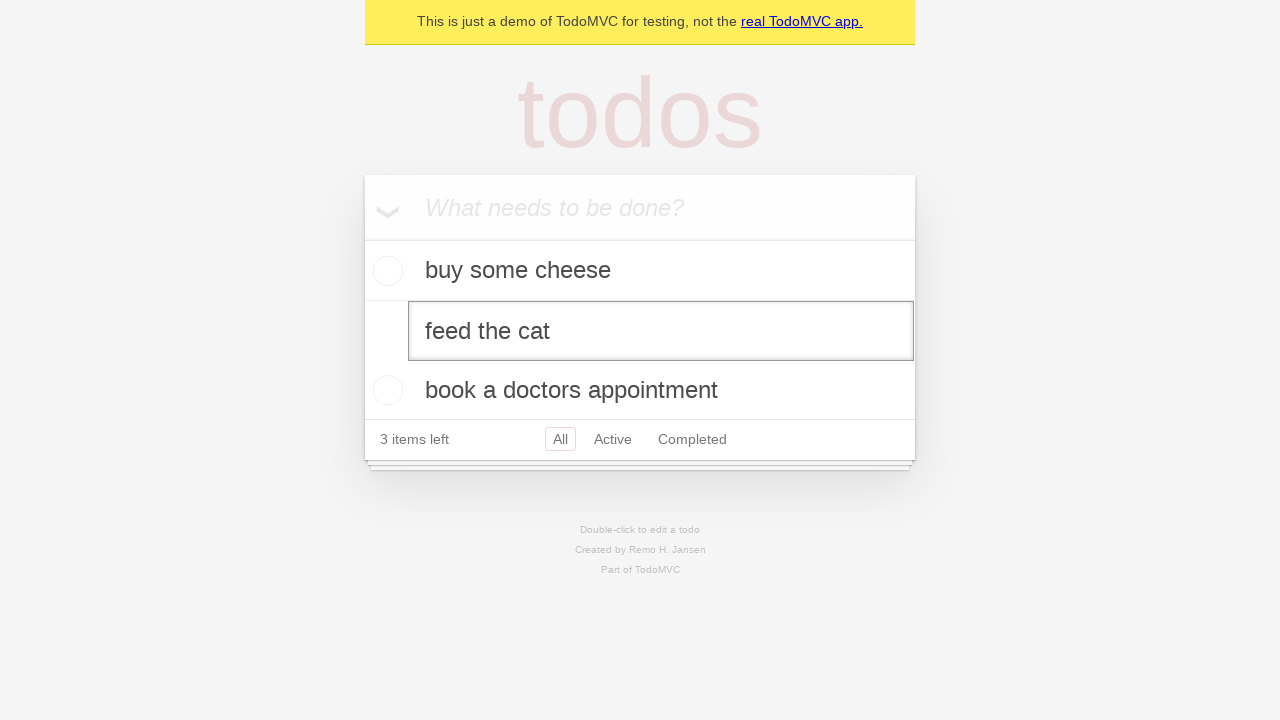

Filled edit input with new text 'buy some sausages' on .todo-list li >> nth=1 >> .edit
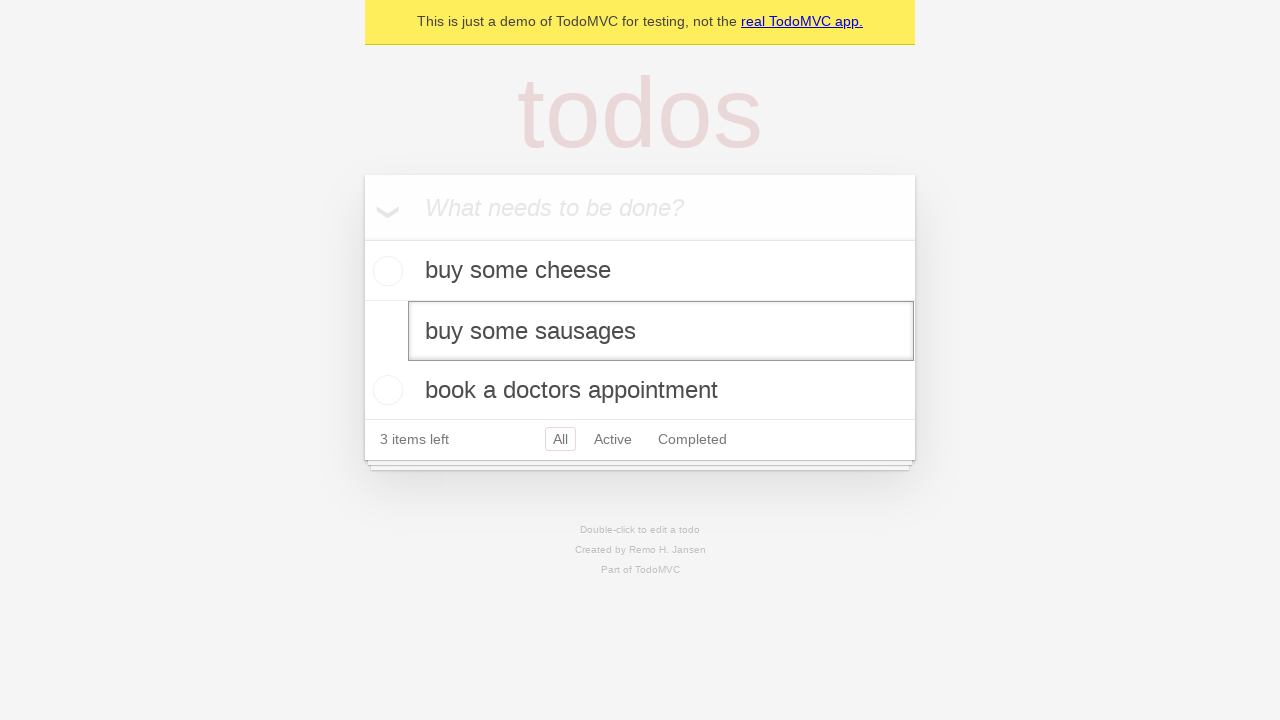

Triggered blur event on edit input to save changes
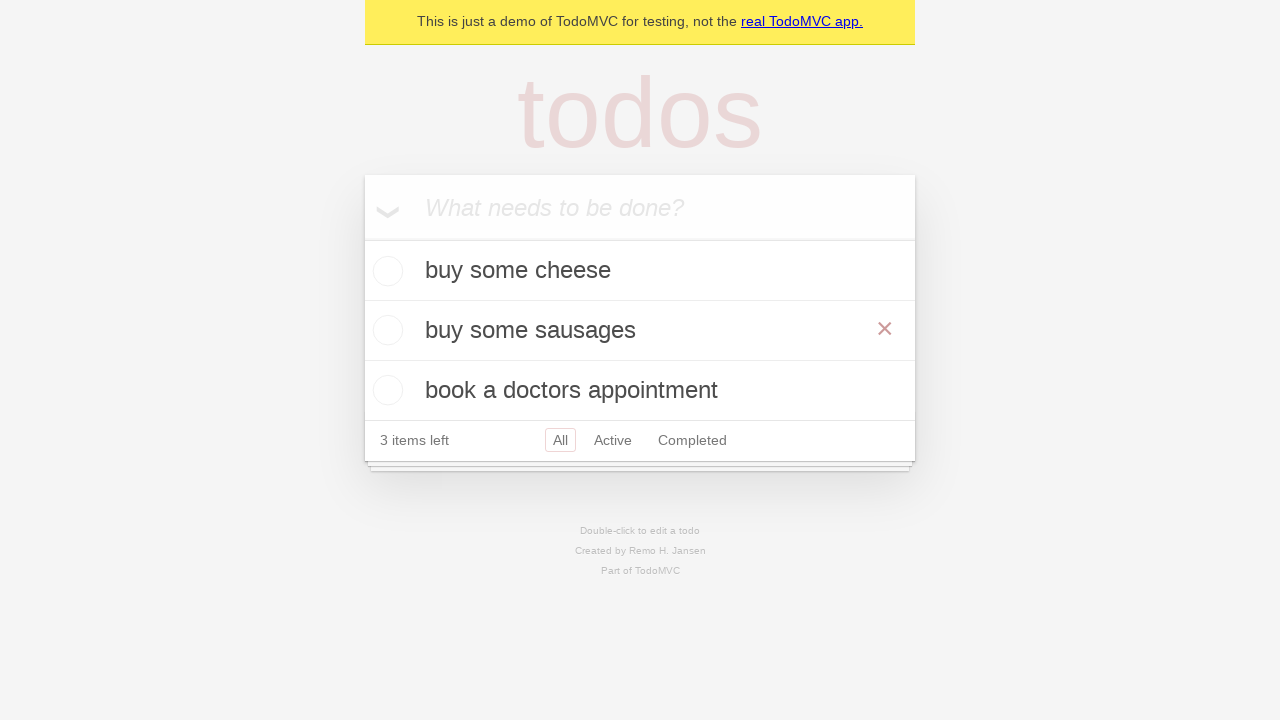

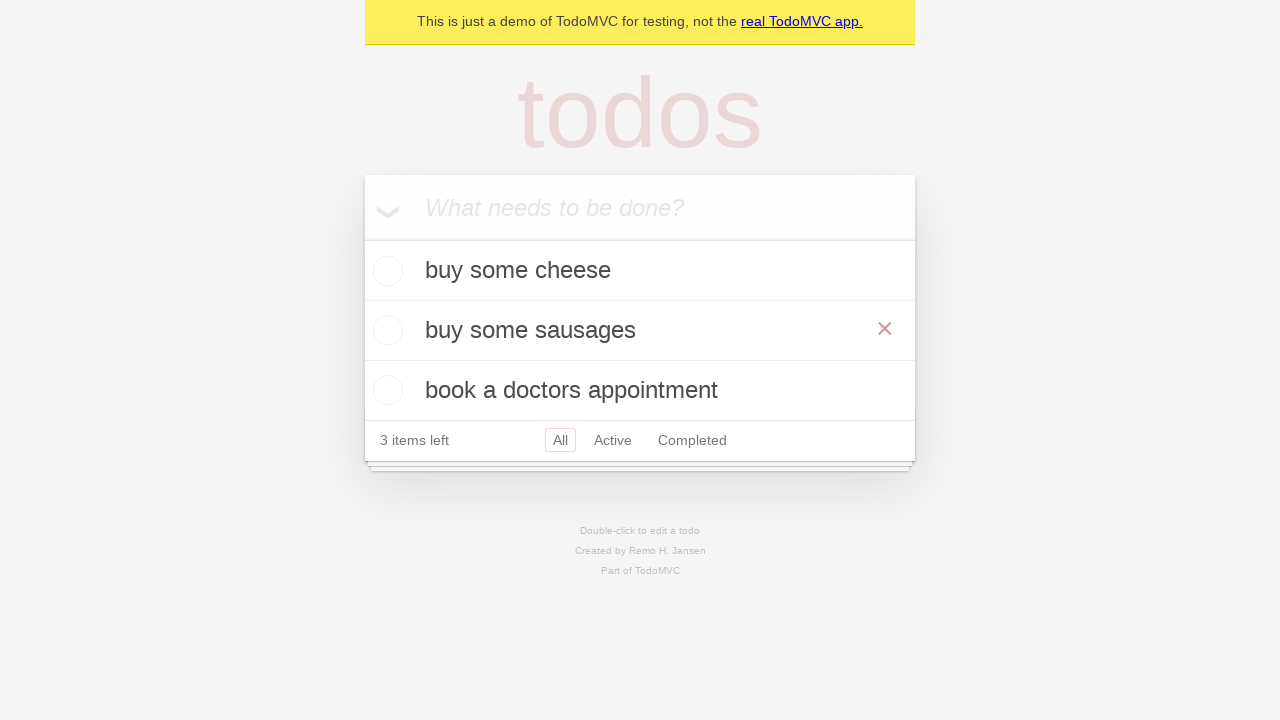